Tests drag and drop functionality by dragging element B to element A's position and verifying the elements swap positions

Starting URL: https://the-internet.herokuapp.com/drag_and_drop

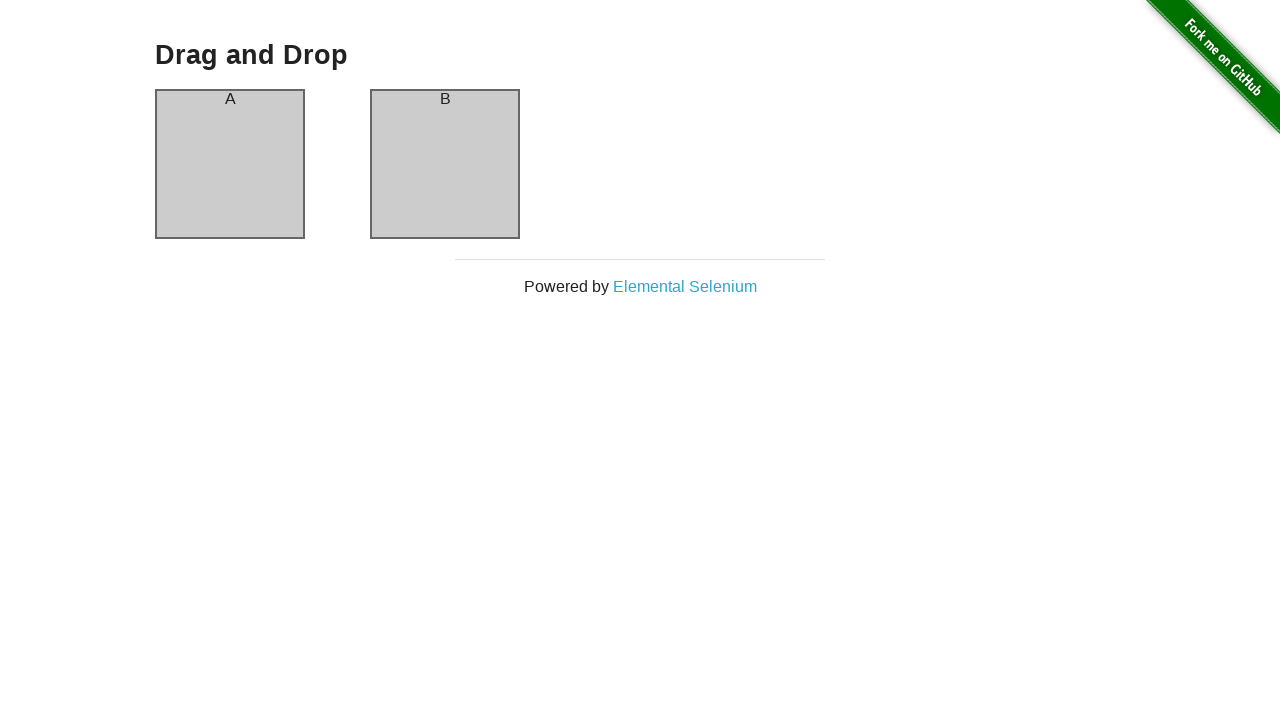

Waited for column A element to be present
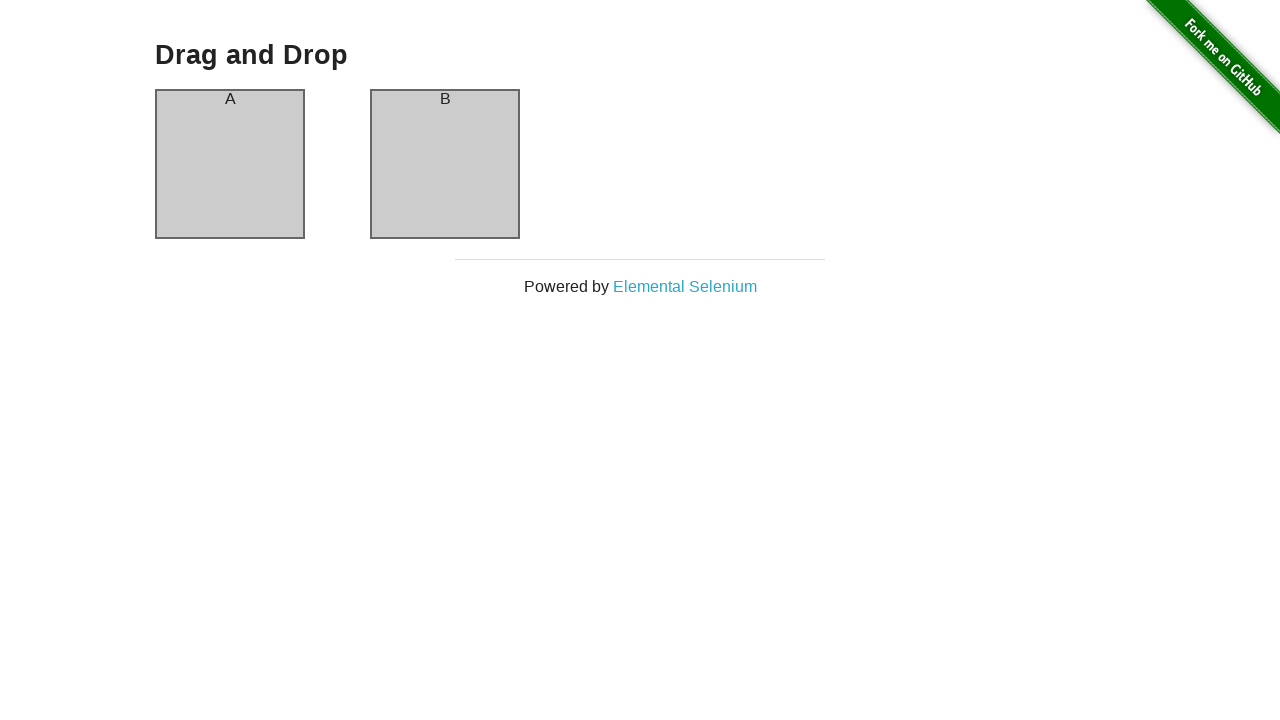

Waited for column B element to be present
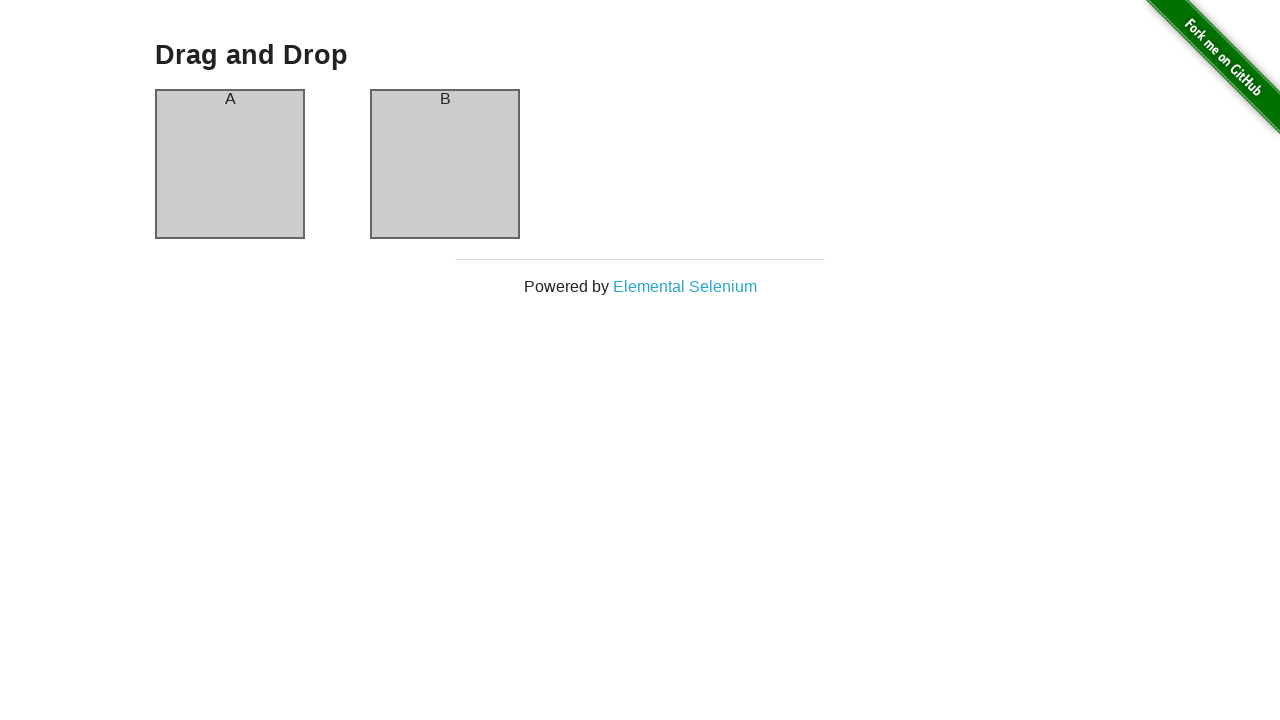

Dragged element B to element A position at (230, 164)
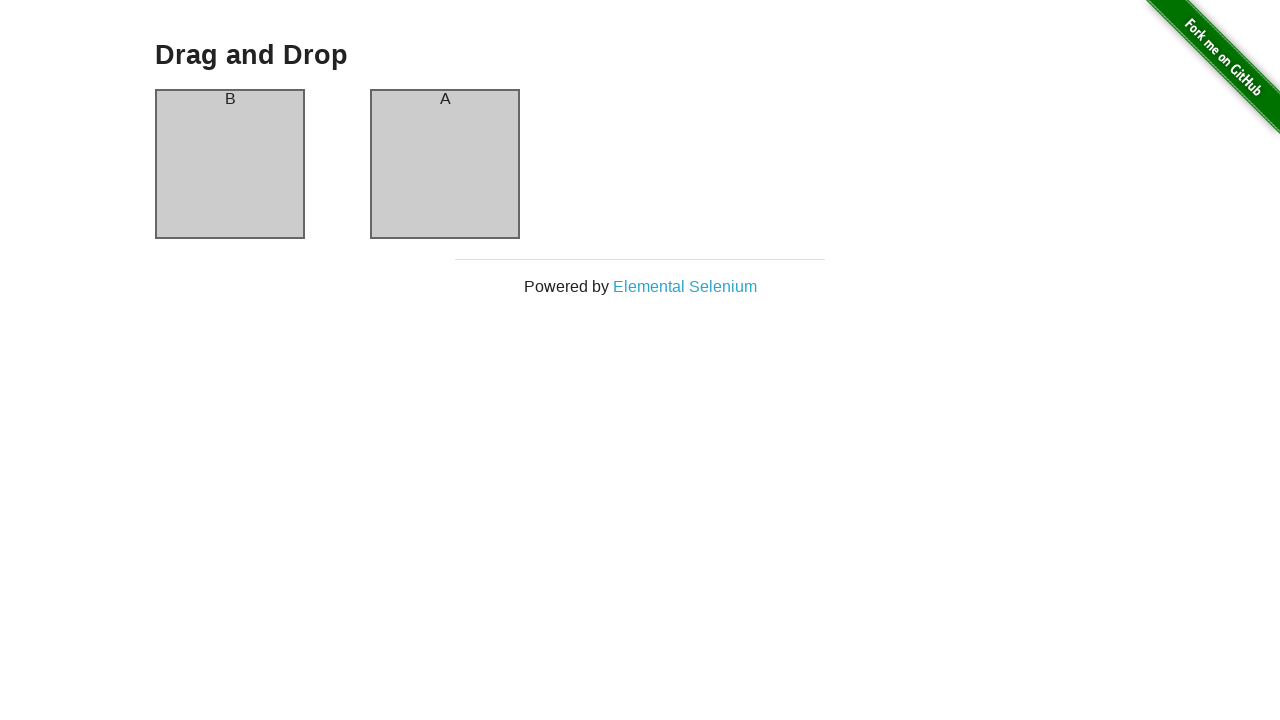

Verified column B now contains text 'A' after swap
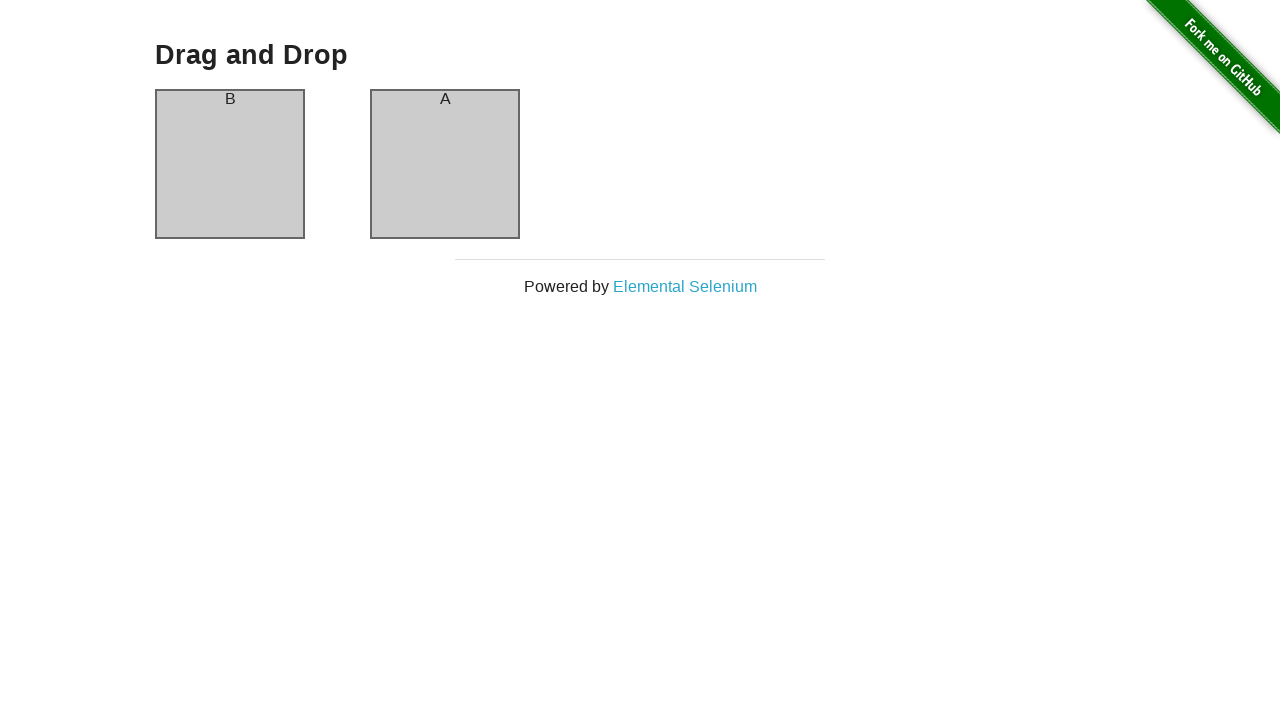

Verified column A now contains text 'B' after swap
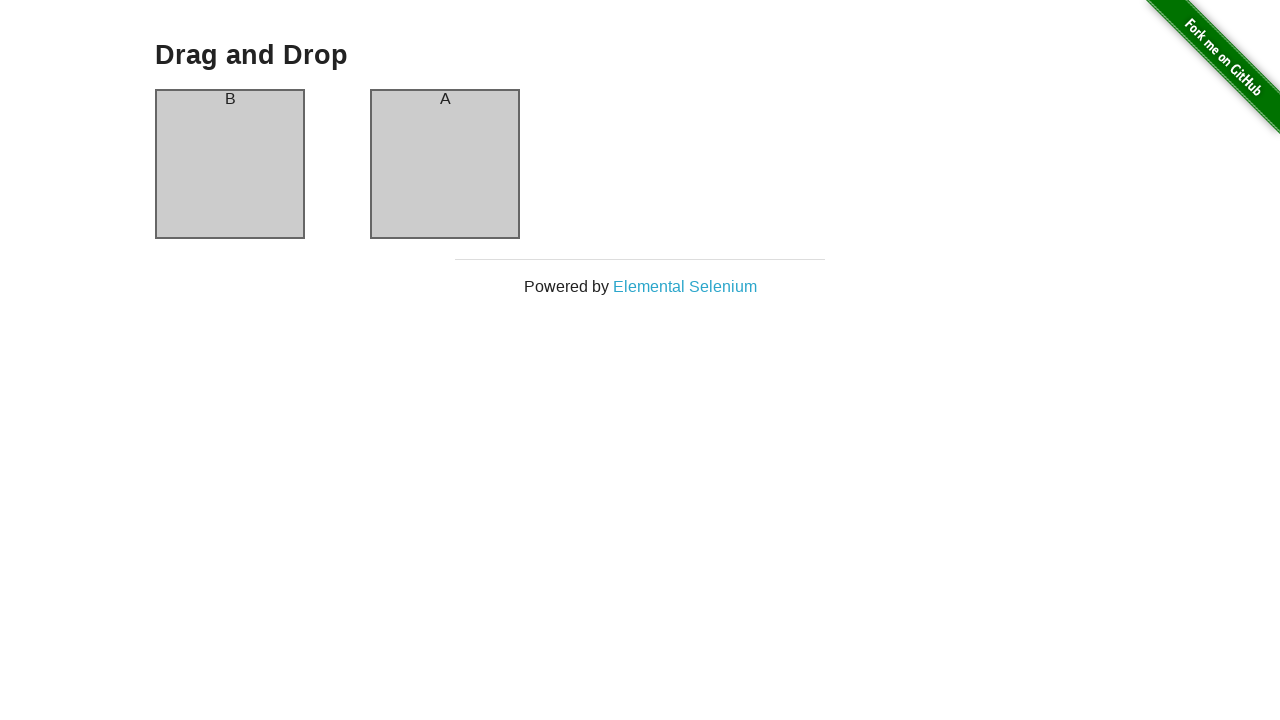

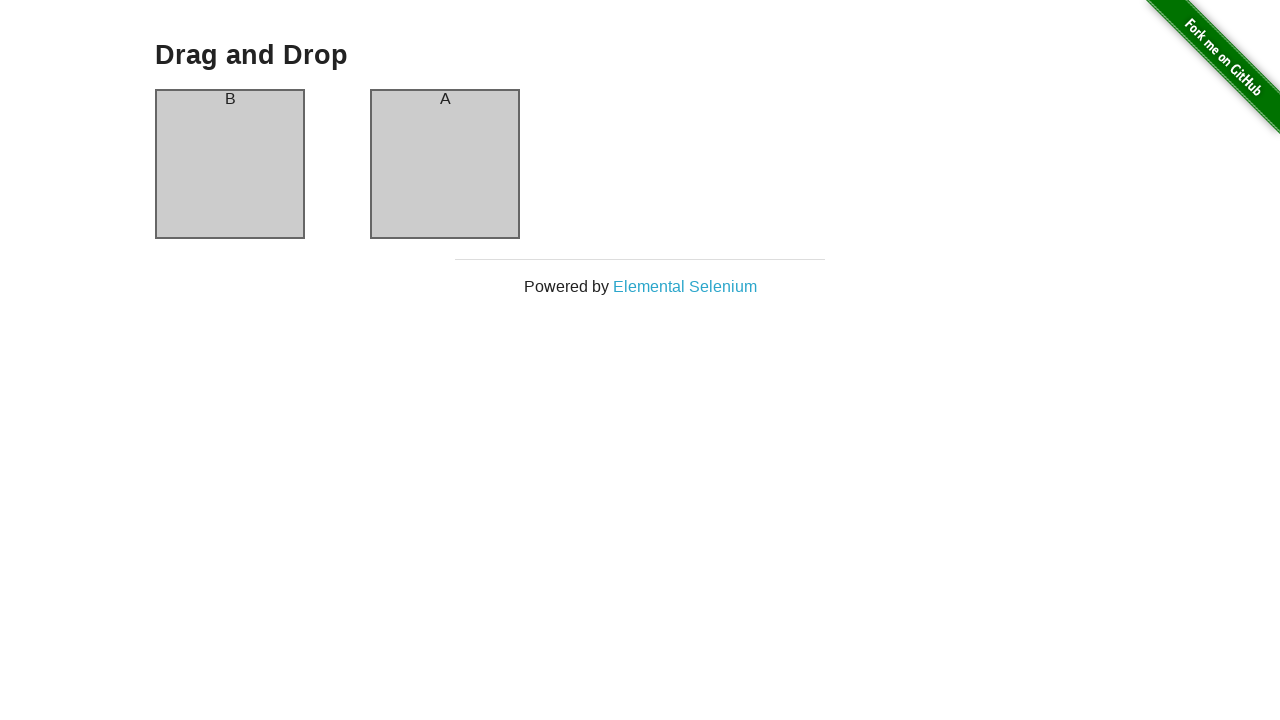